Tests DuckDuckGo search functionality by entering a search query "lamdatest" and pressing Enter, then verifying the page title contains expected text.

Starting URL: https://www.duckduckgo.com

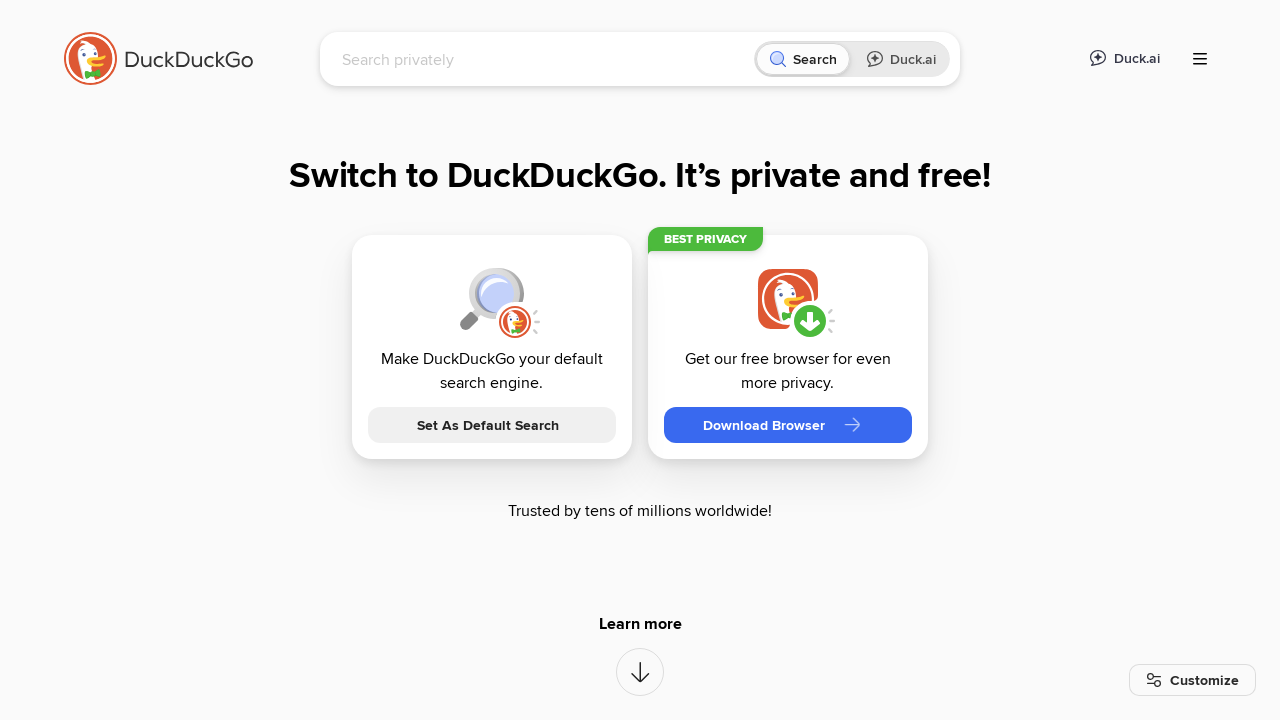

Filled search box with 'lamdatest' on [name='q']
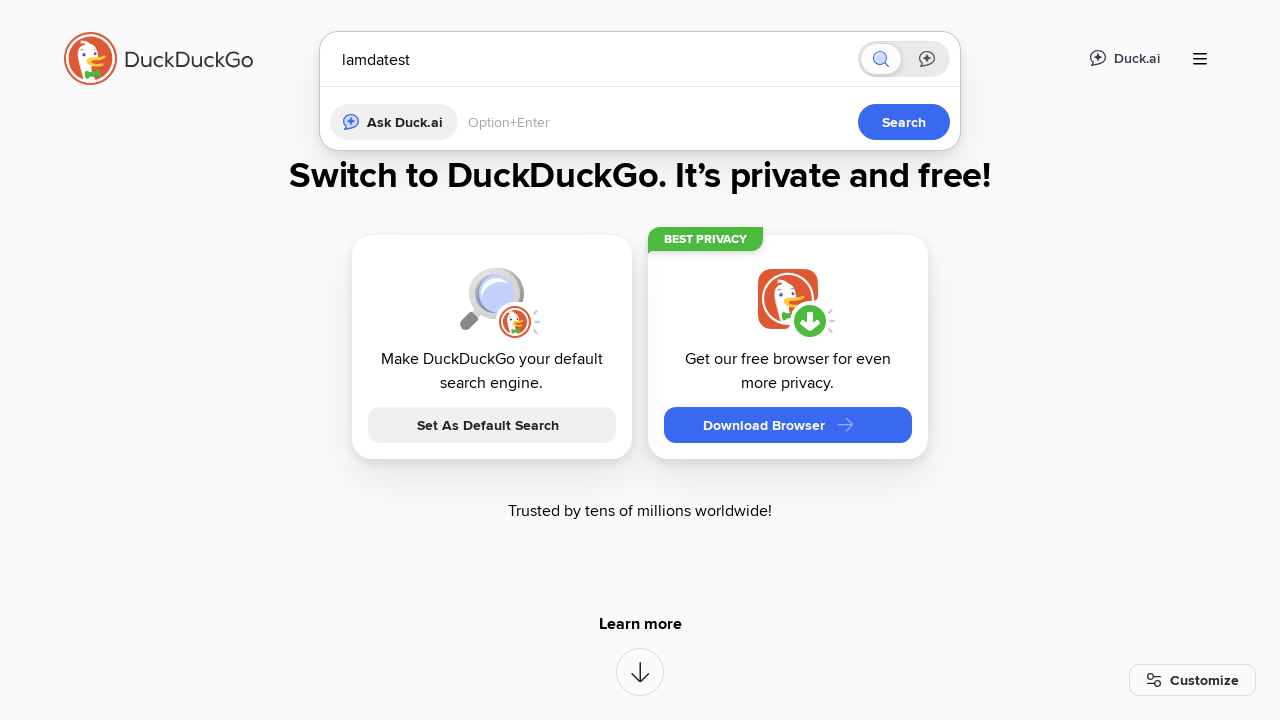

Pressed Enter to submit search query
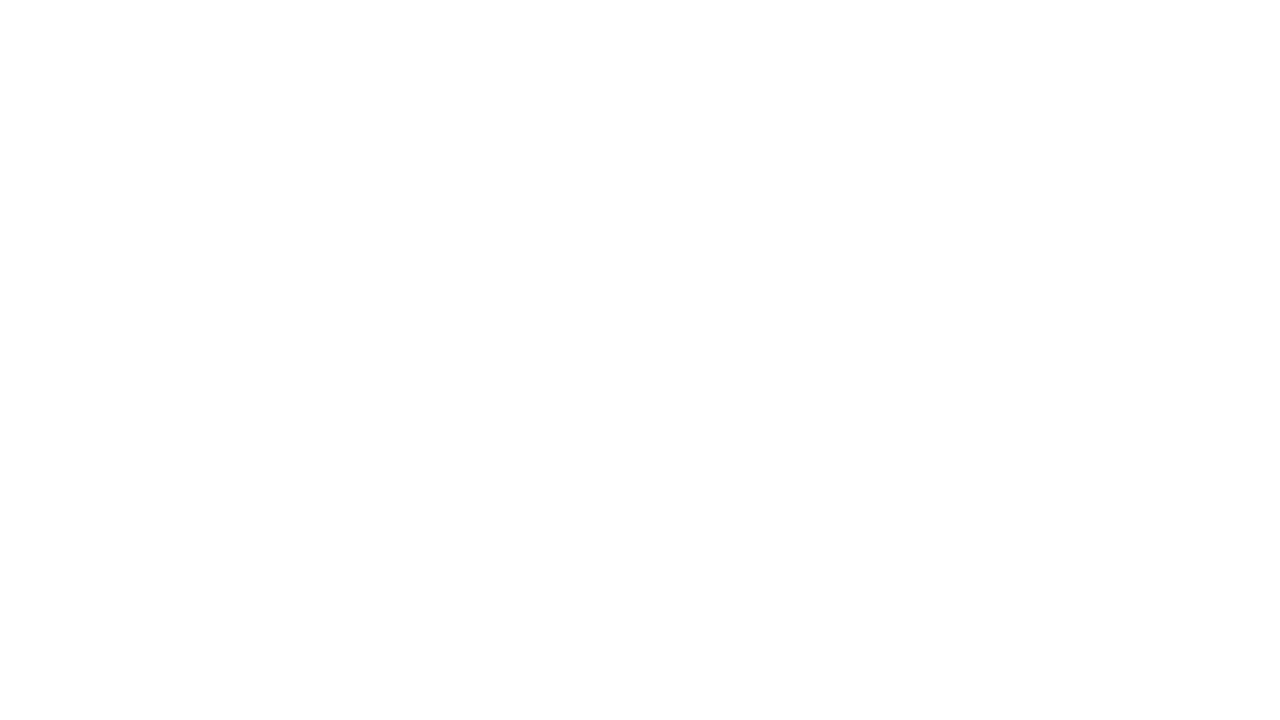

Search results page loaded (domcontentloaded state)
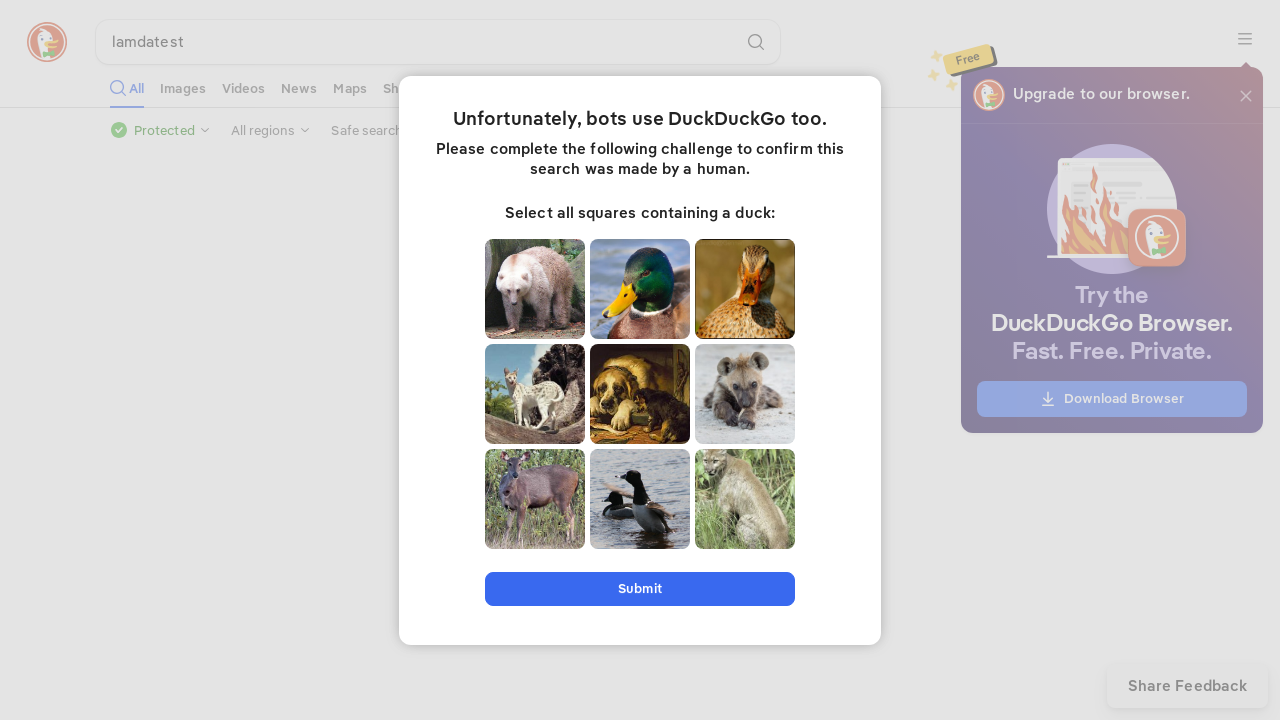

Verified page title contains 'LambdaTest' or 'lamdatest'
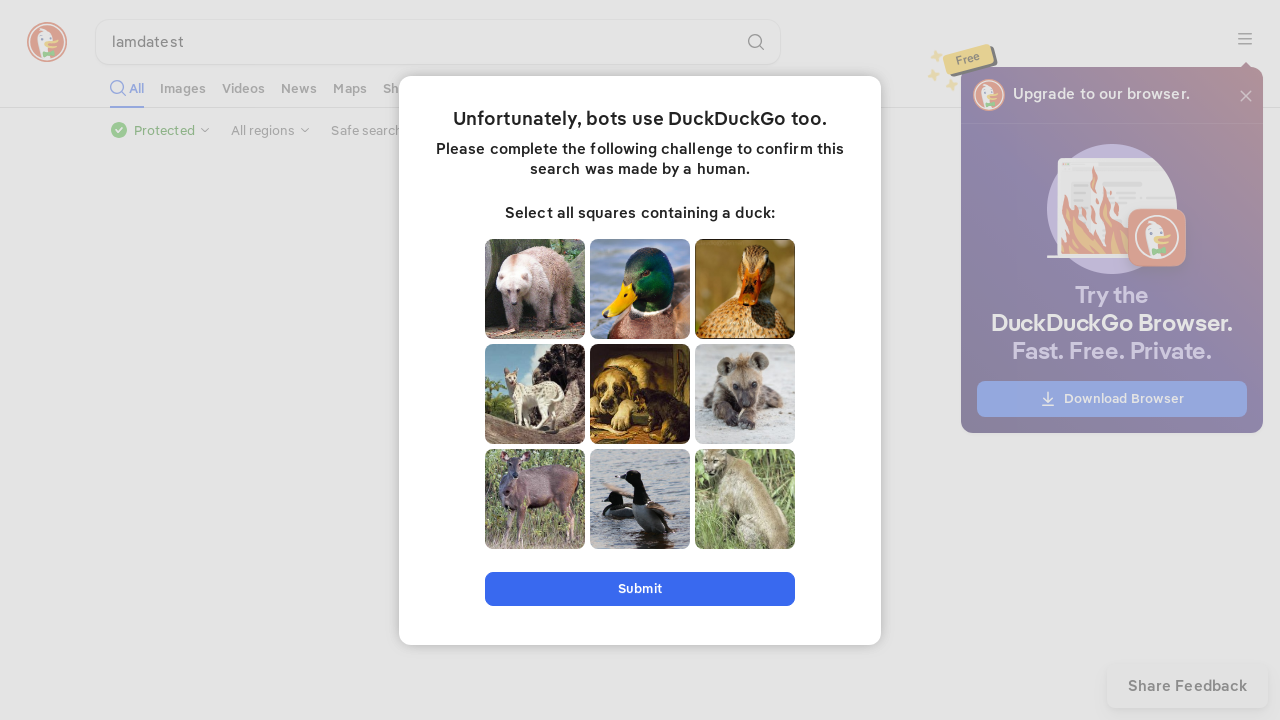

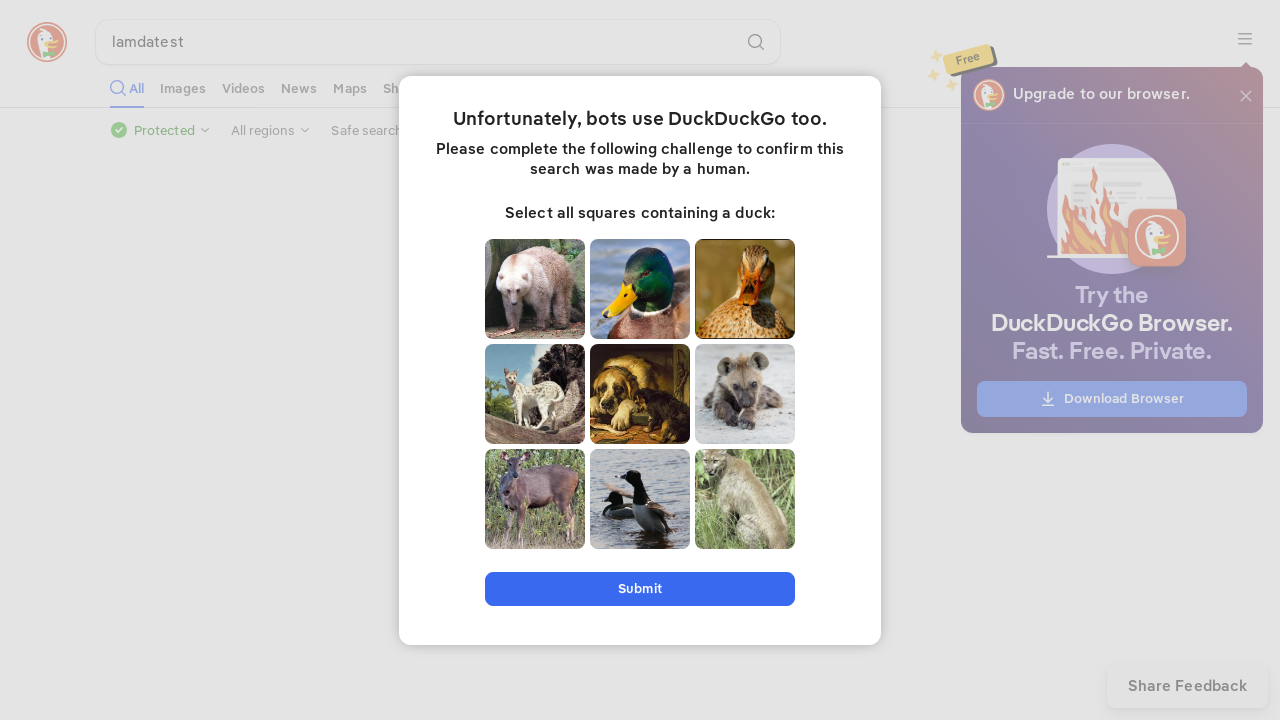